Tests dropdown menu functionality by clicking the dropdown button and selecting the autocomplete option from the menu.

Starting URL: https://formy-project.herokuapp.com/dropdown

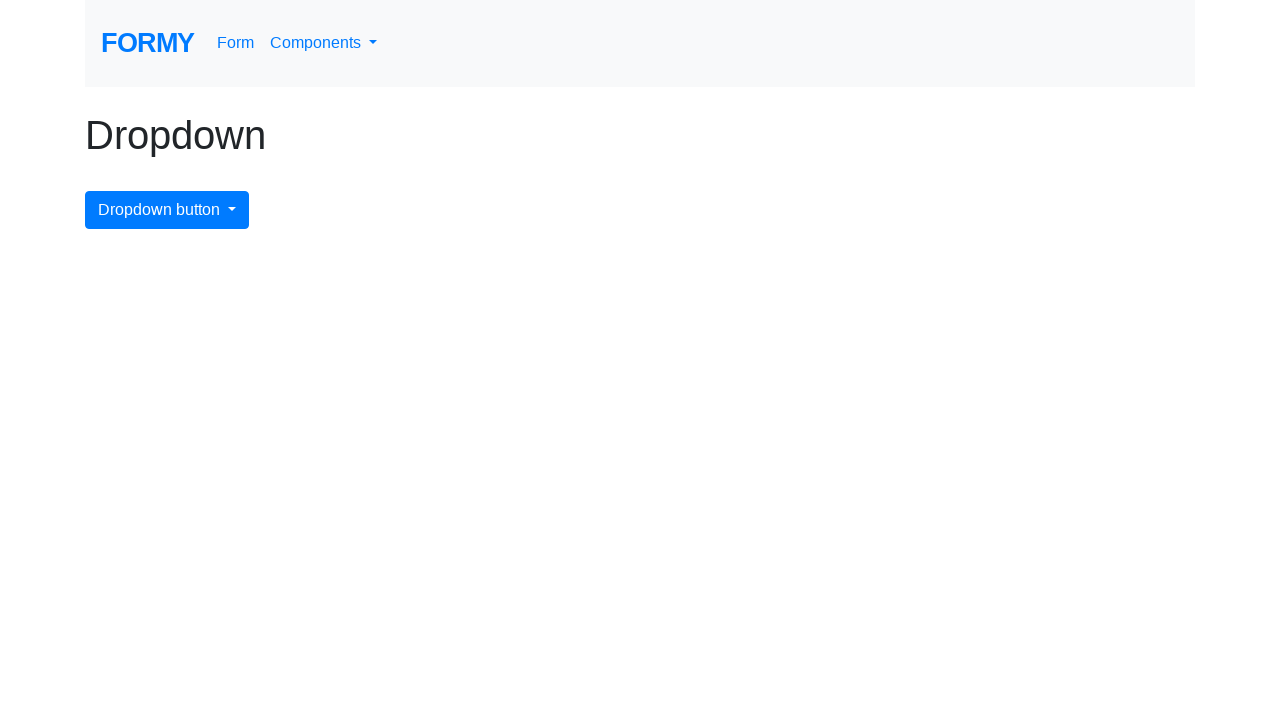

Clicked dropdown menu button to open it at (167, 210) on #dropdownMenuButton
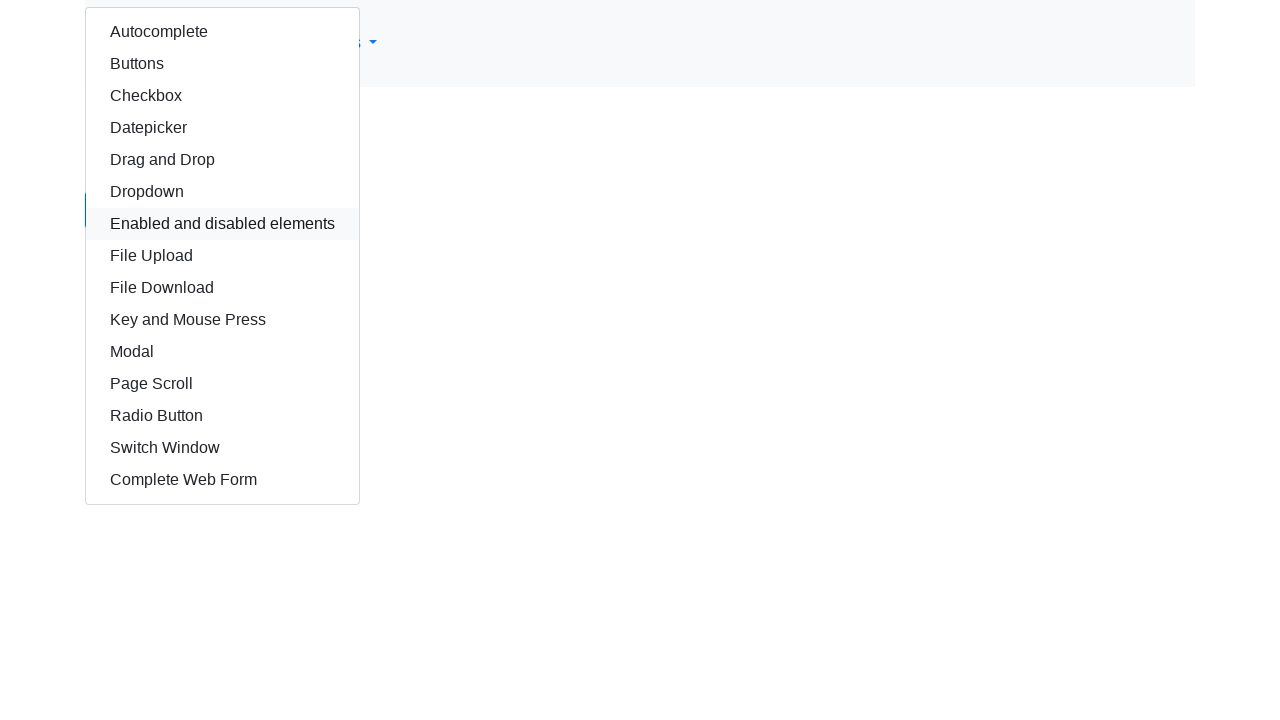

Clicked autocomplete option from the dropdown menu at (222, 32) on #autocomplete
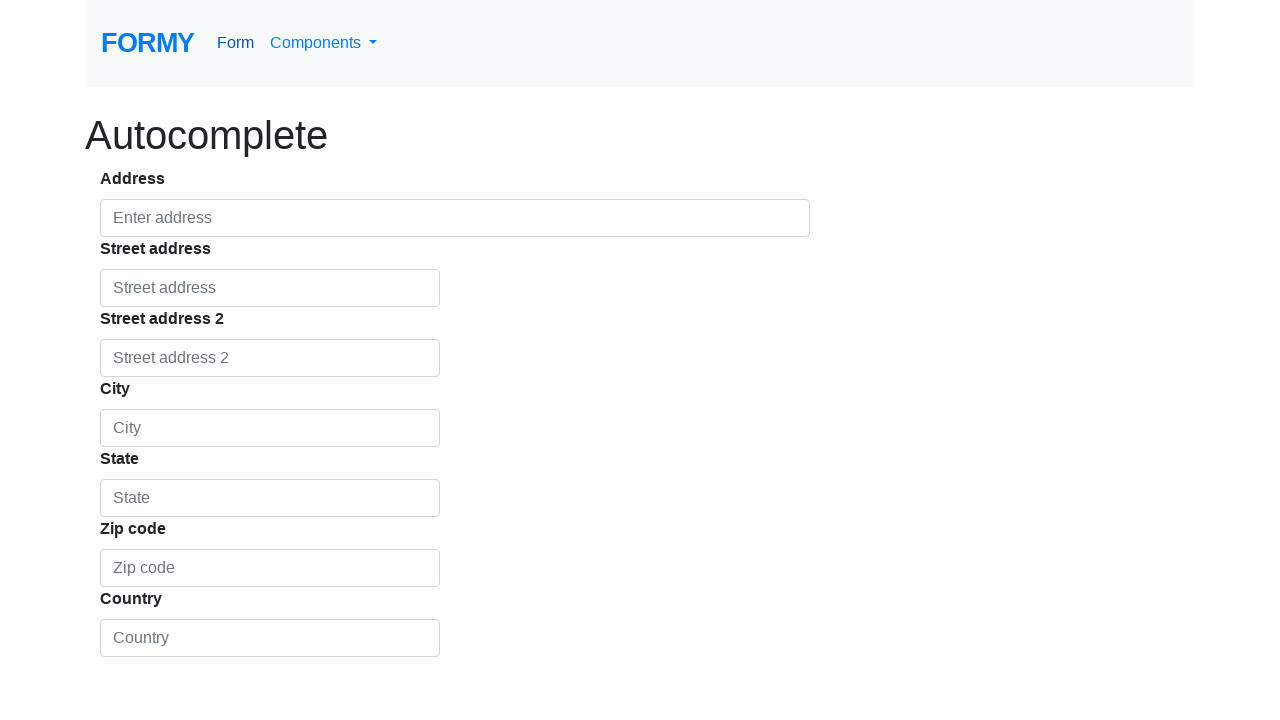

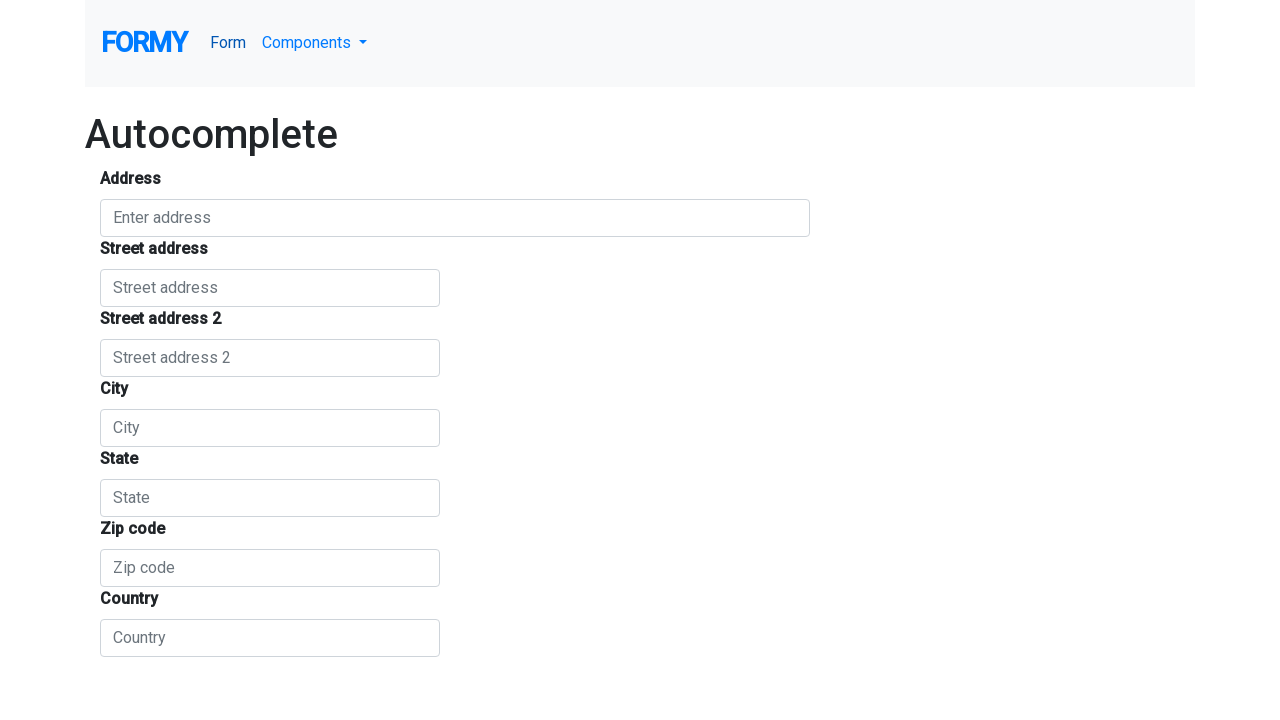